Tests window handling functionality by opening a new window, switching between windows, and verifying content in each window

Starting URL: http://the-internet.herokuapp.com/

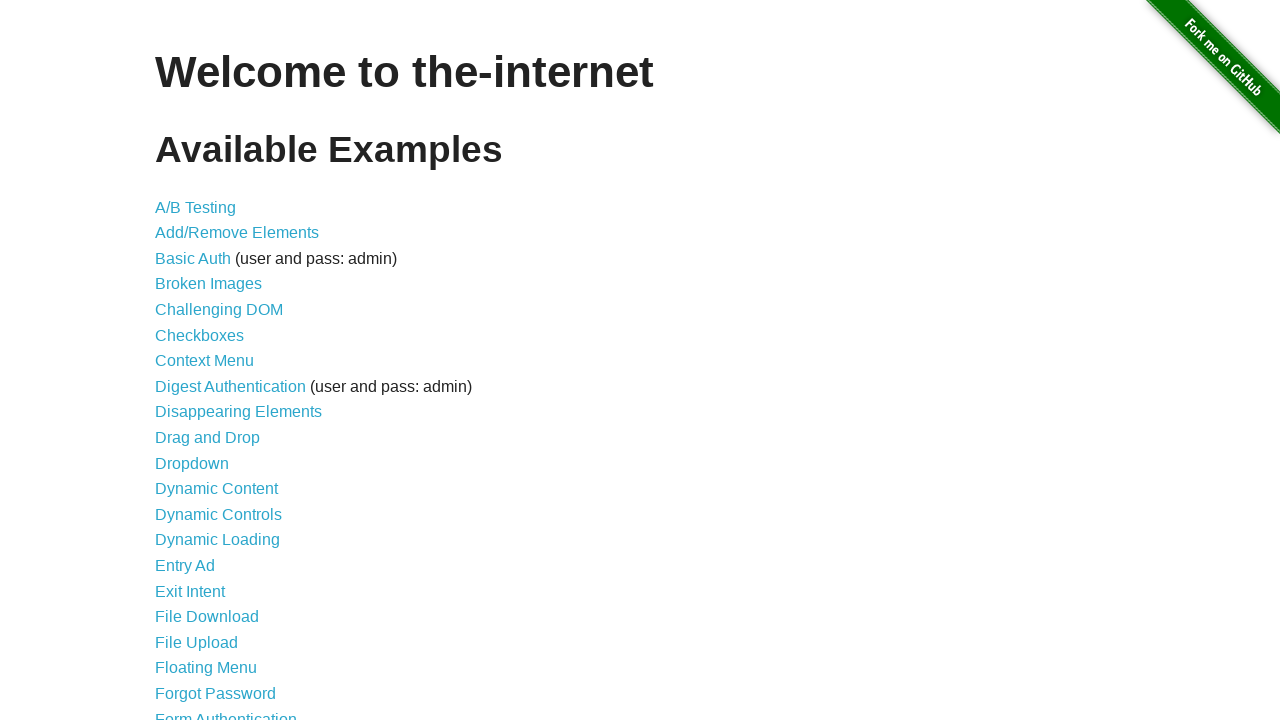

Clicked on Multiple Windows link at (218, 369) on text=Multiple Windows
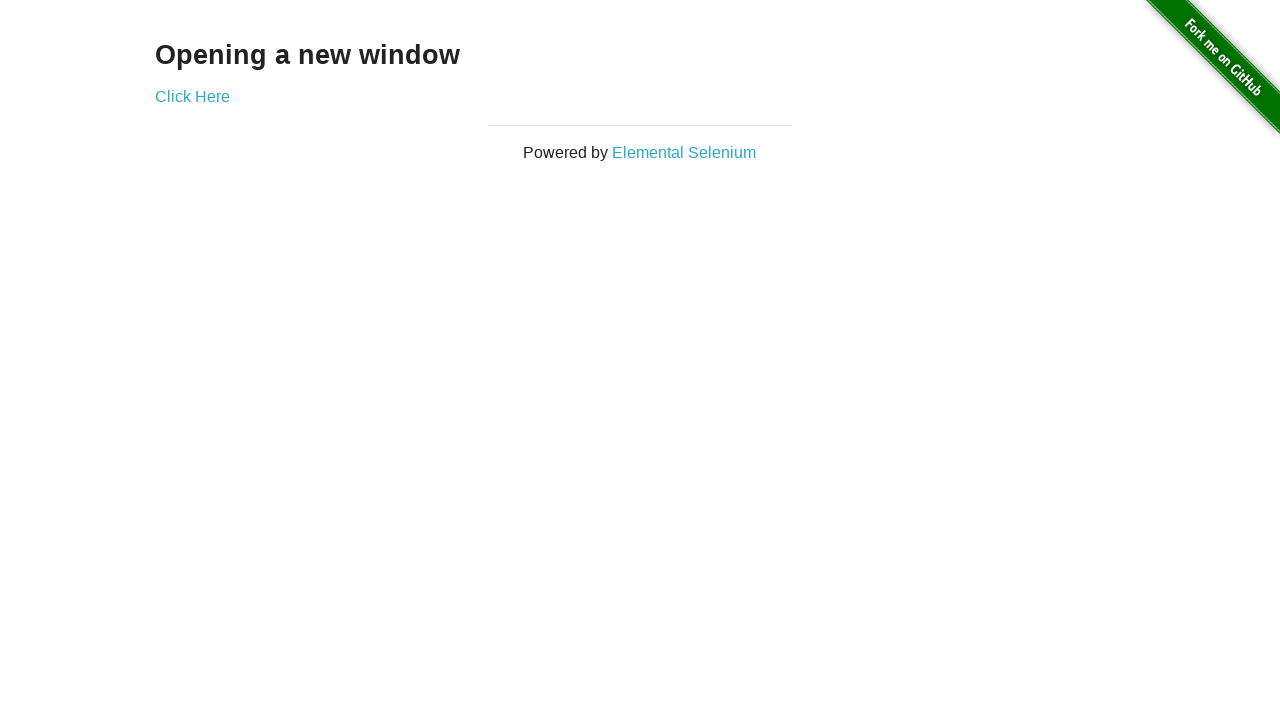

Clicked Click Here link to open new window at (192, 96) on text=Click Here
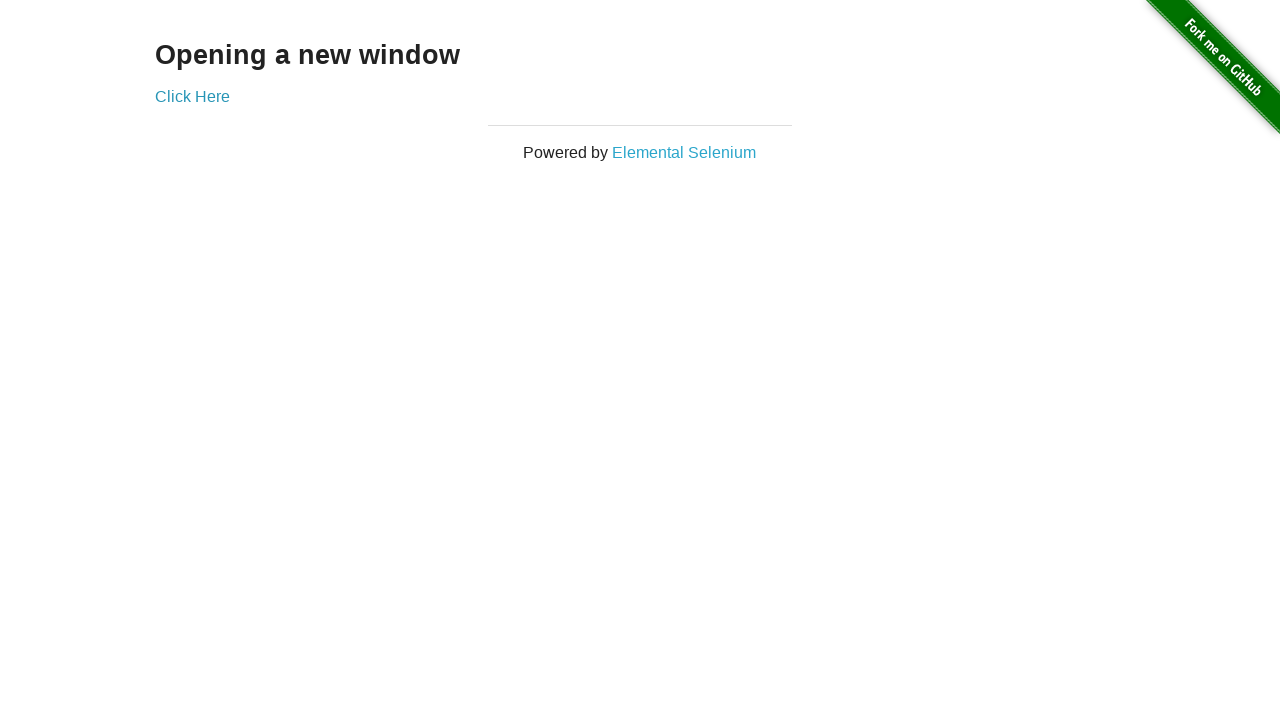

Captured new window page object
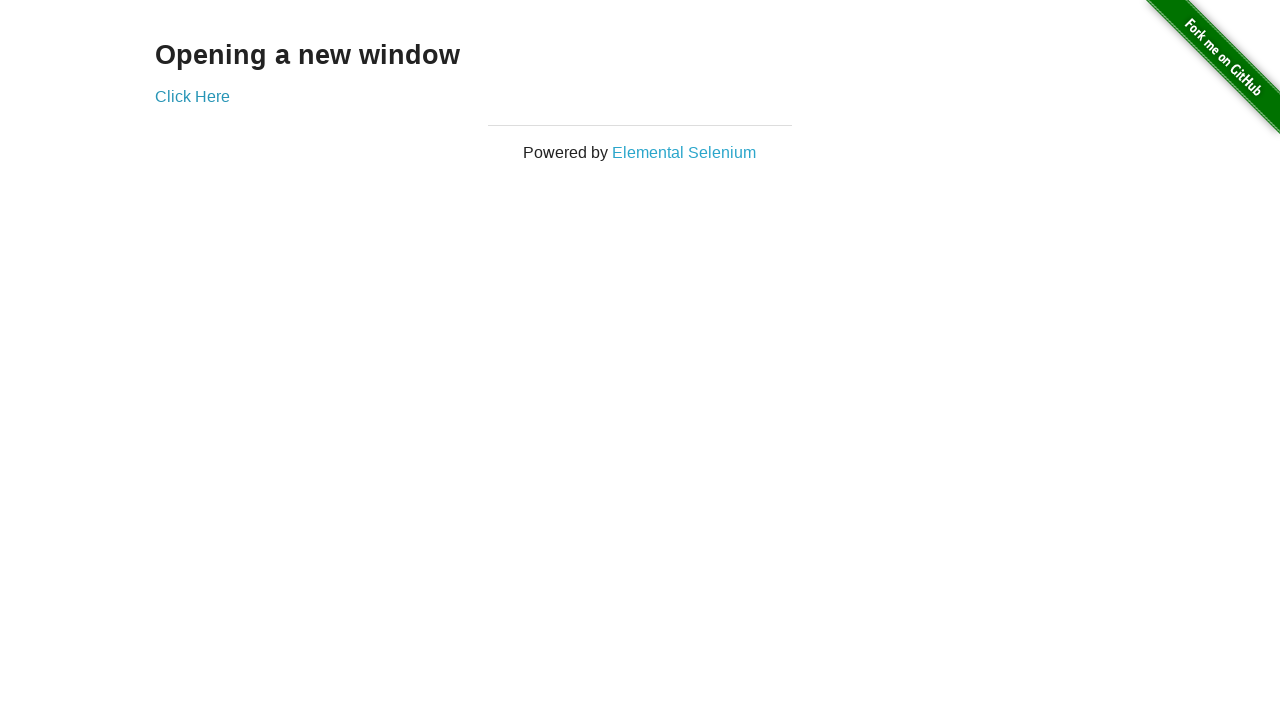

Waited for 'New Window' heading in new window
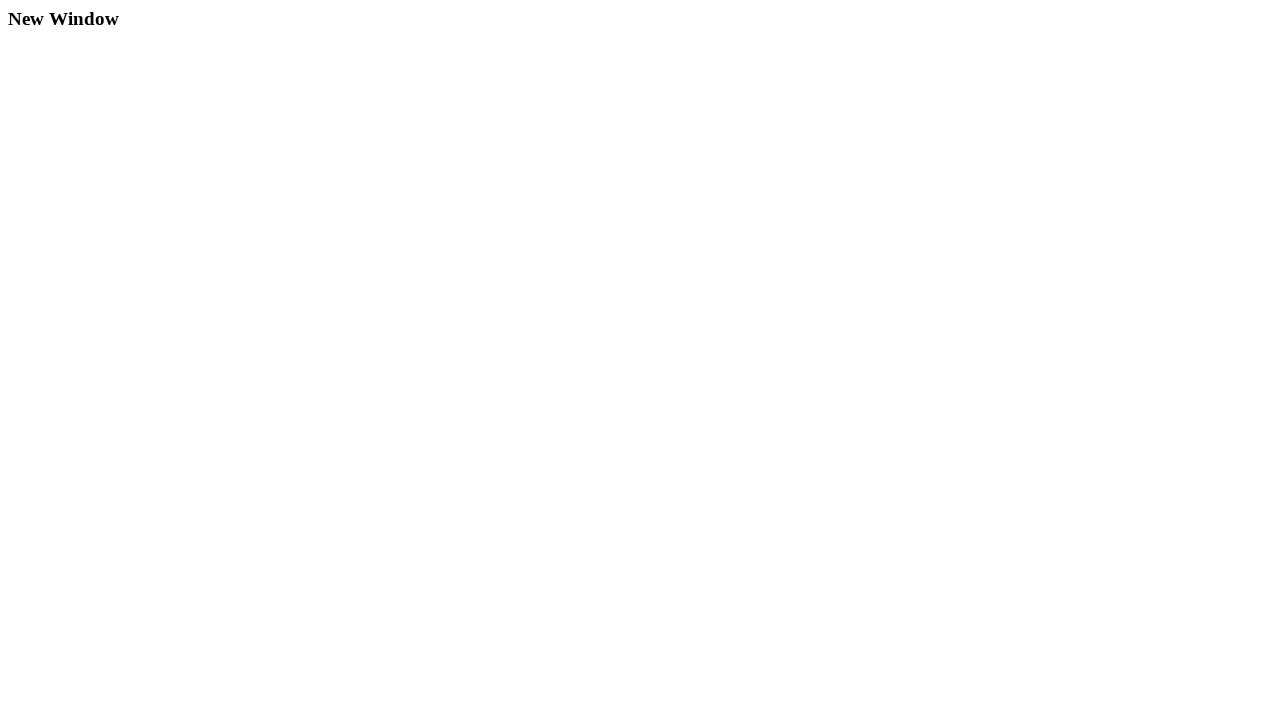

Verified heading text in original window
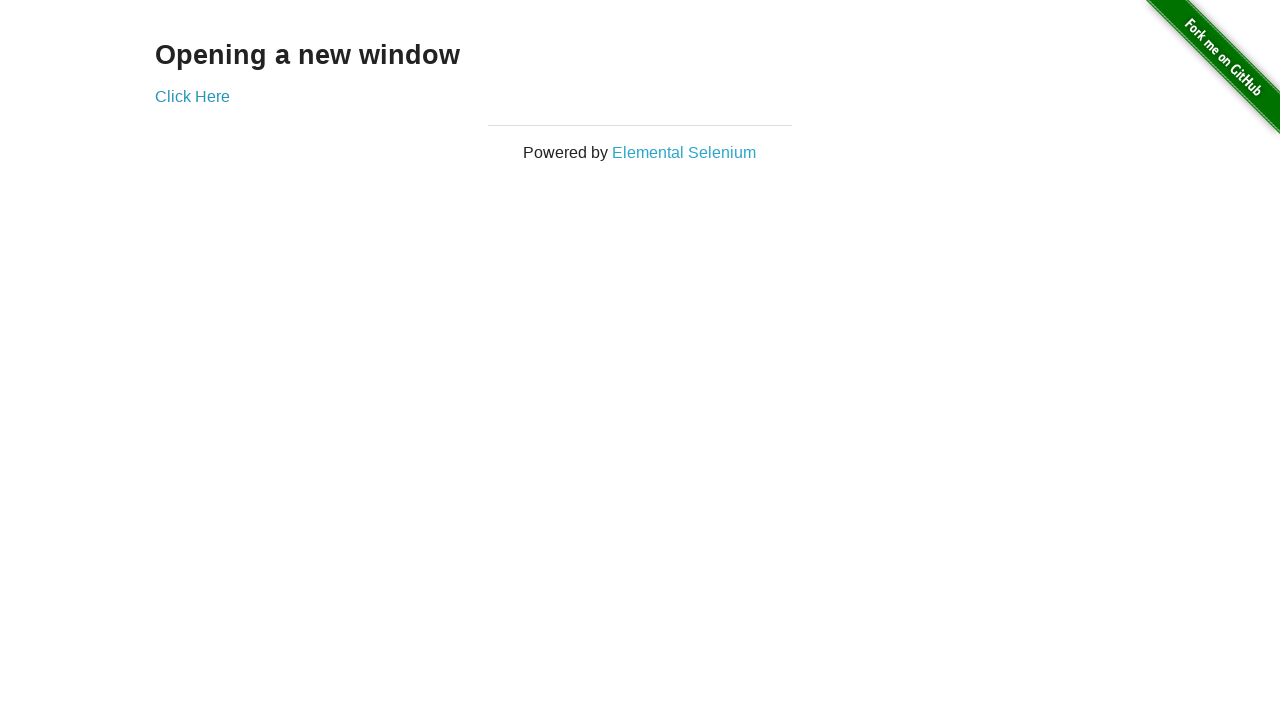

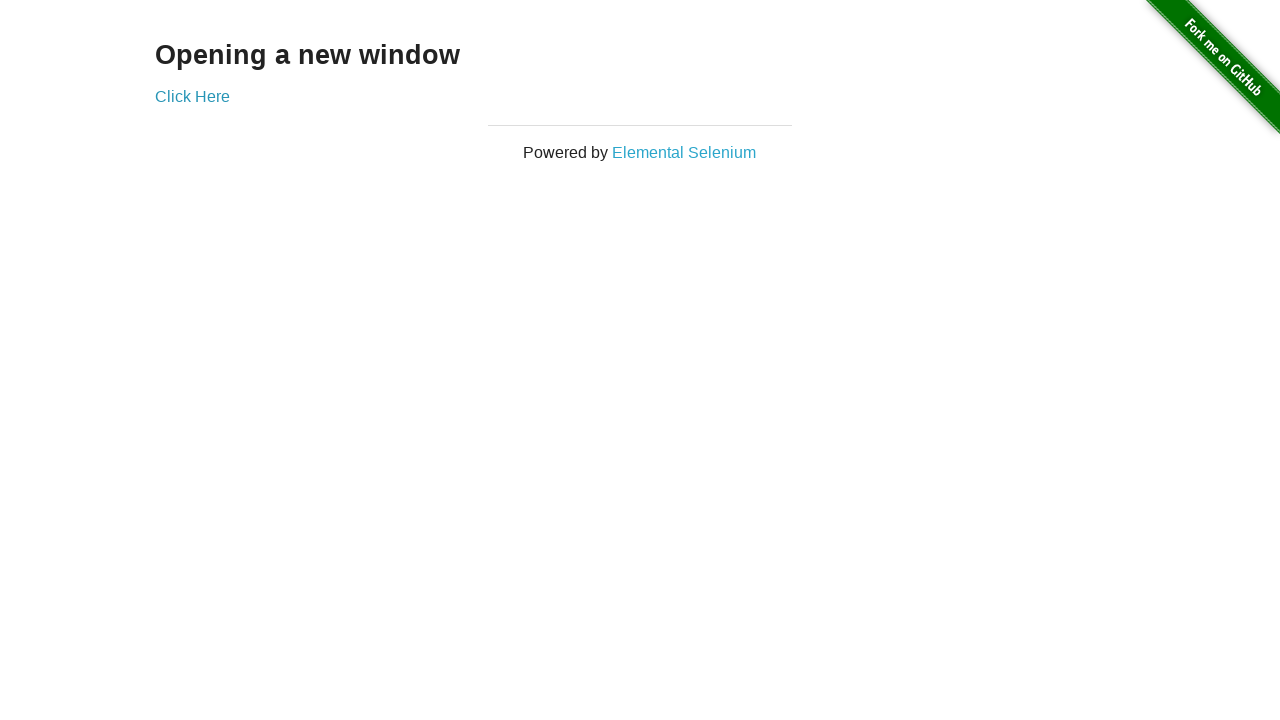